Navigates to home page and verifies the page header and description text are displayed correctly

Starting URL: https://acctabootcamp.github.io/site

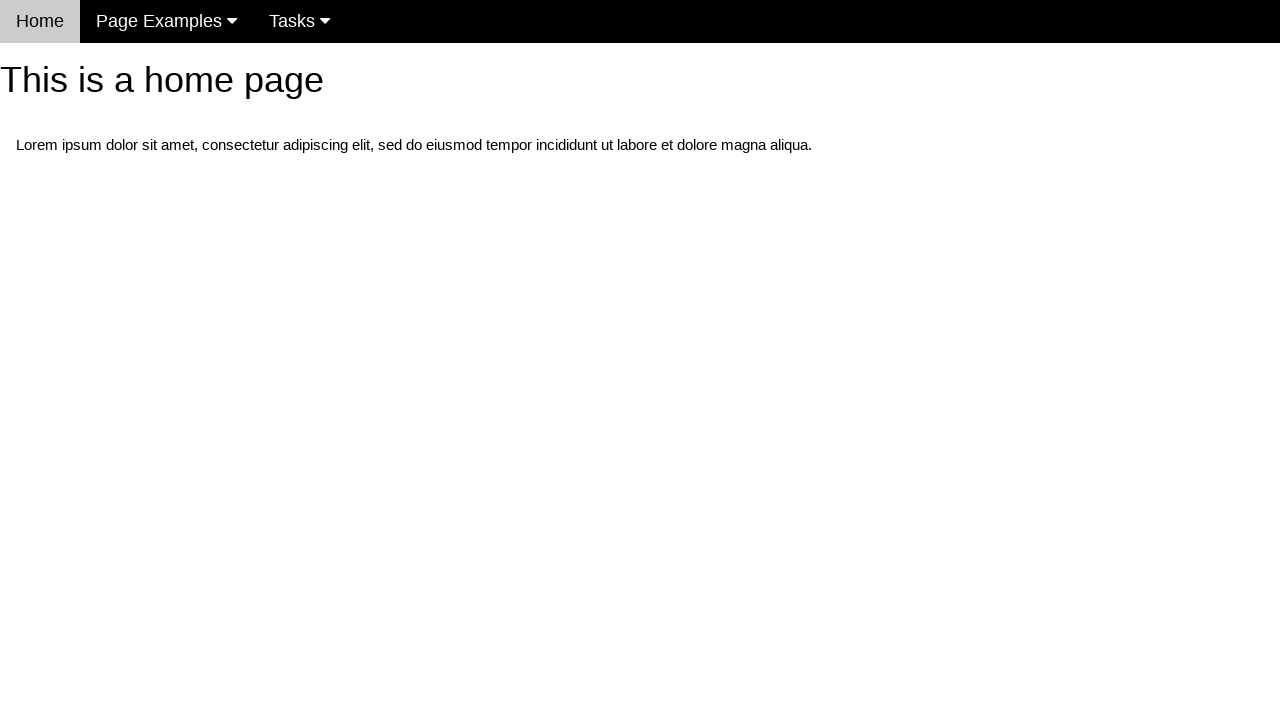

Navigated to home page at https://acctabootcamp.github.io/site
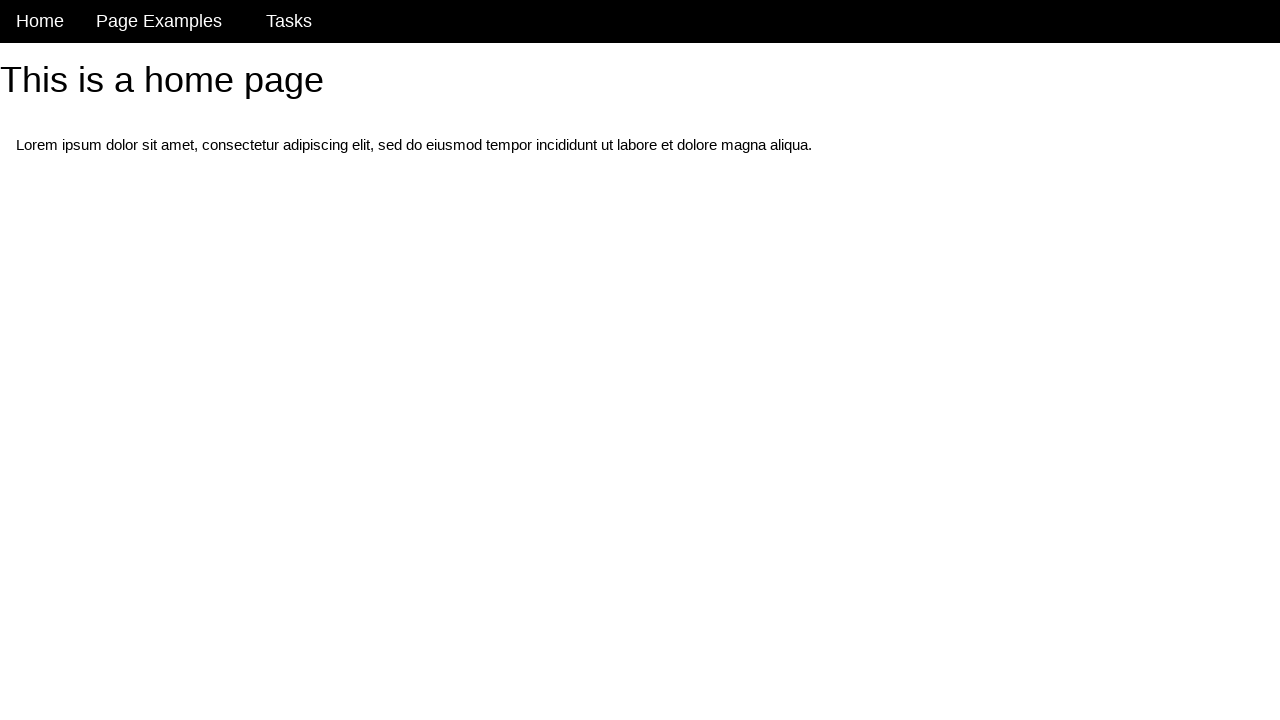

Located h1 header element
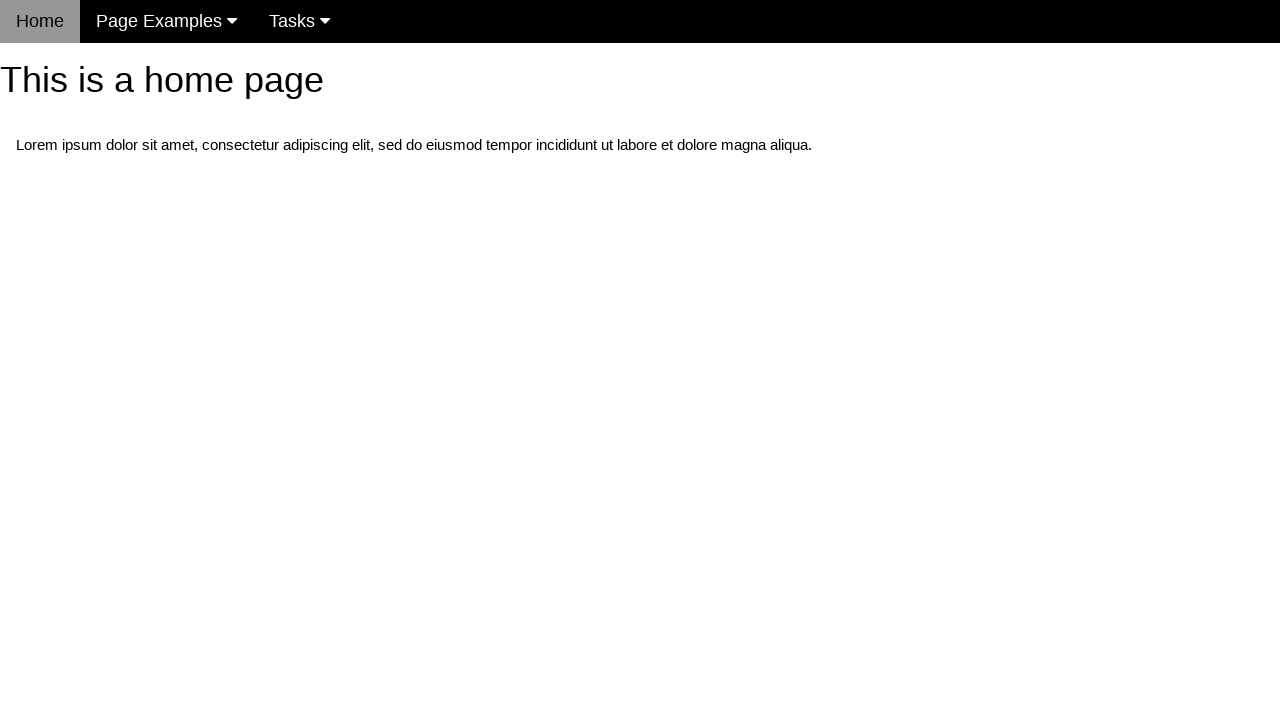

Waited for h1 header to be visible
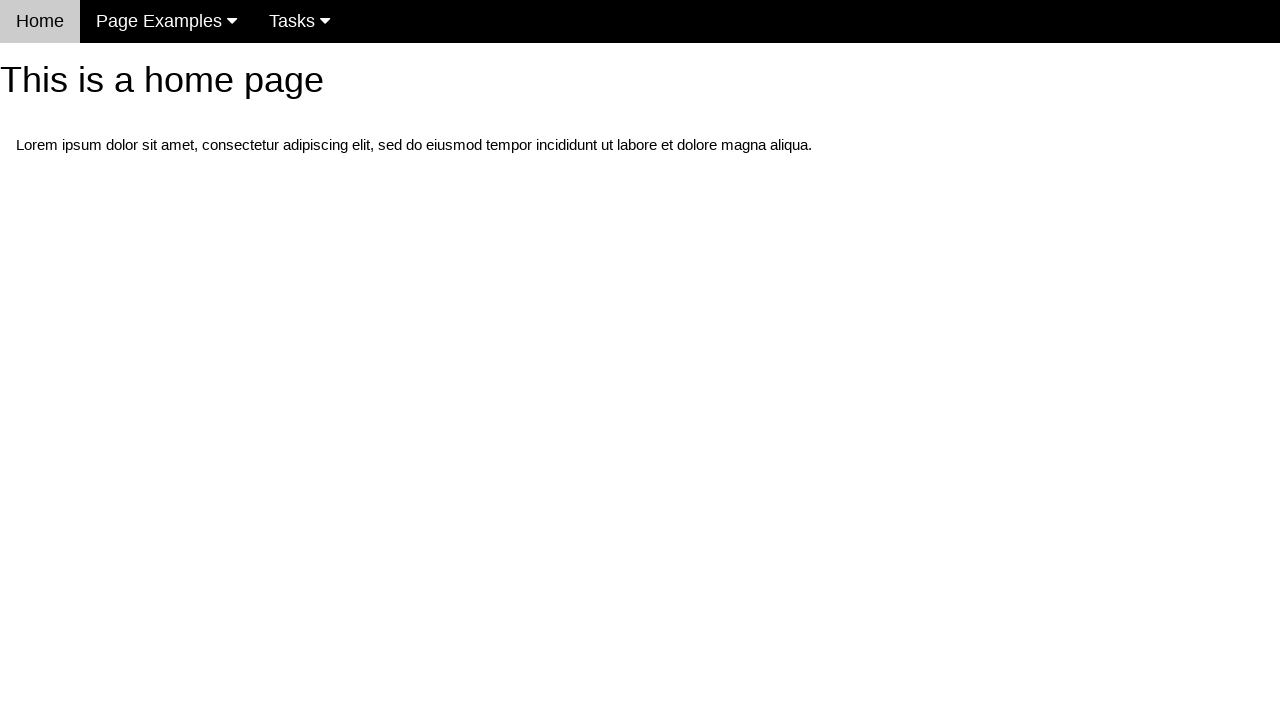

Verified h1 header text is 'This is a home page'
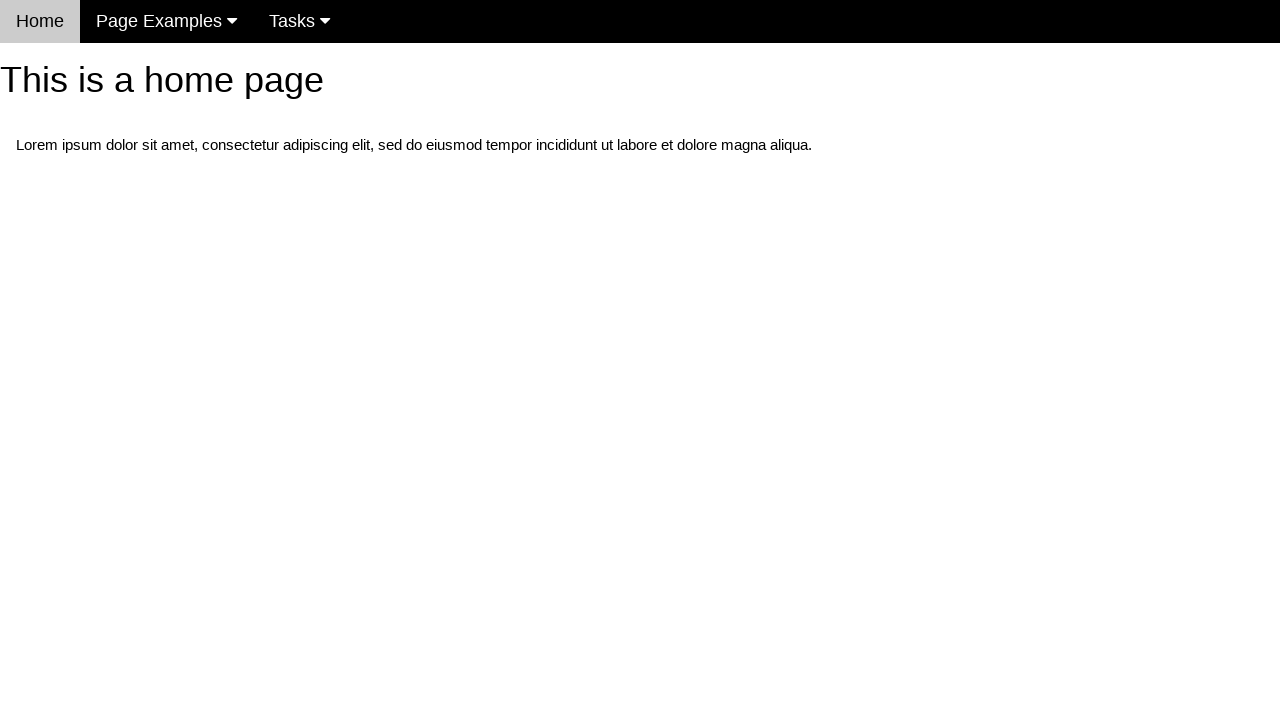

Located p description element
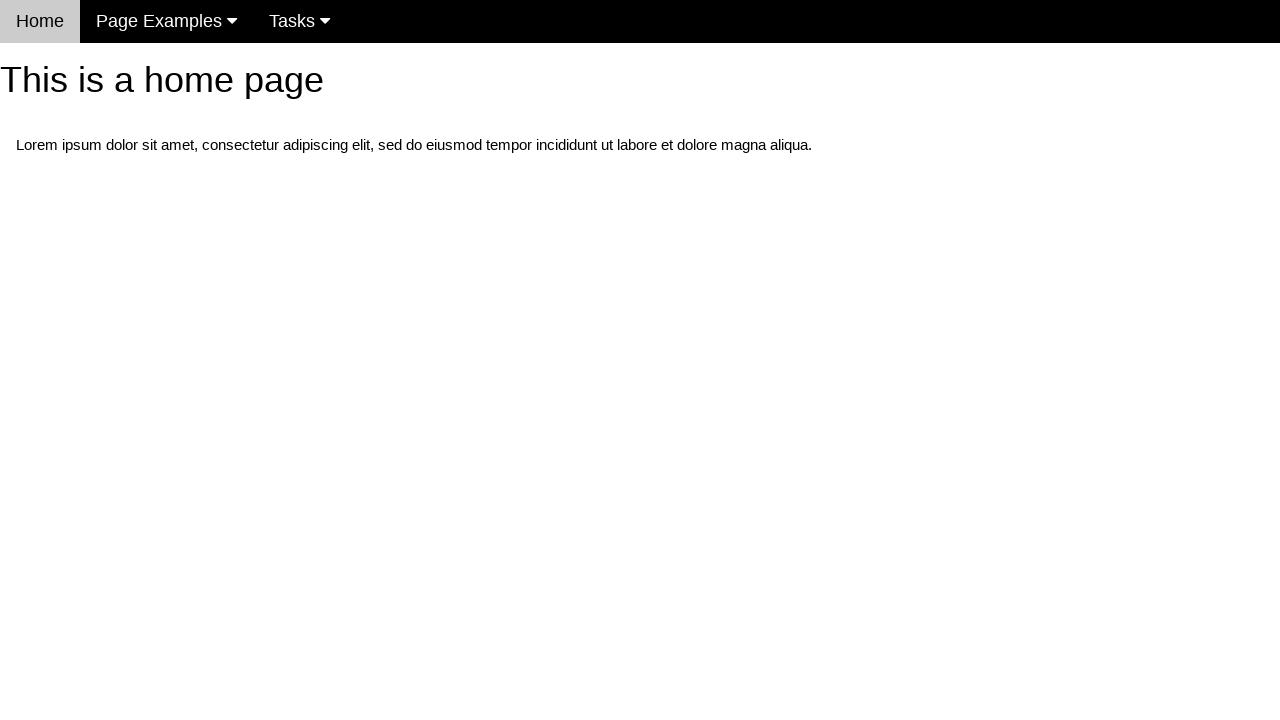

Verified p description text matches expected Lorem ipsum content
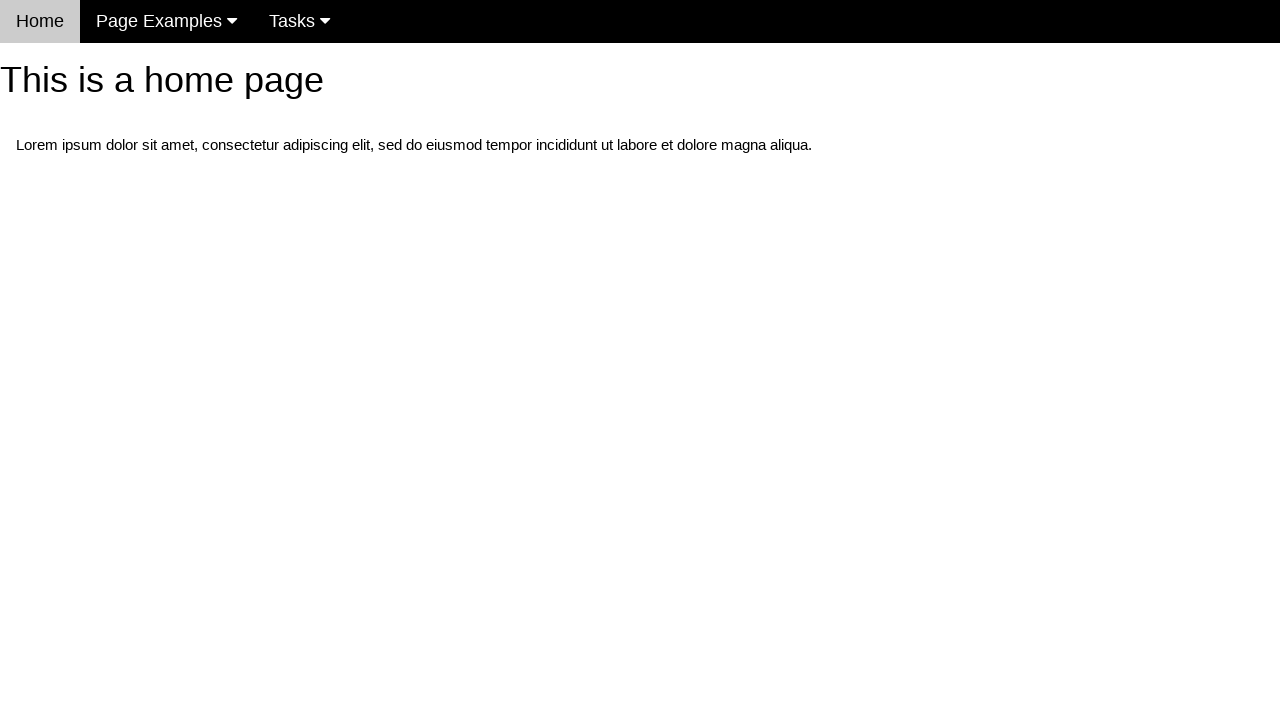

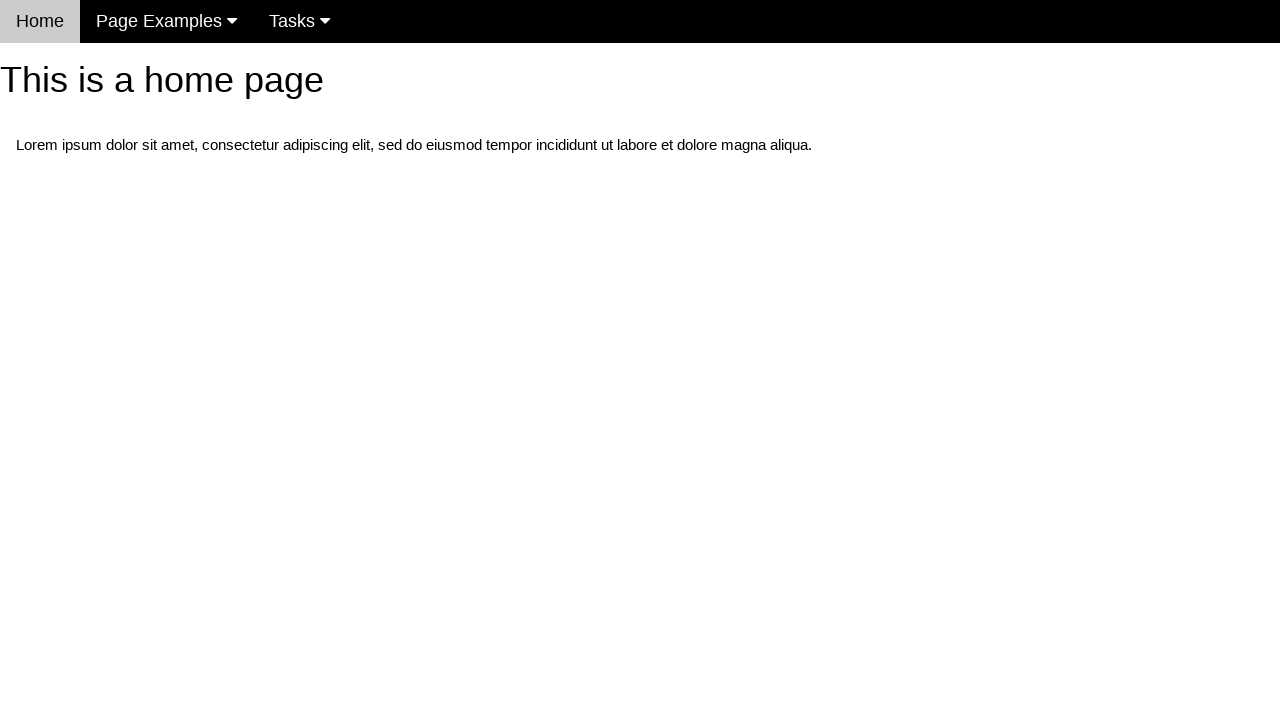